Tests window switching functionality by opening a new window and switching between windows

Starting URL: https://demo.automationtesting.in/Windows.html

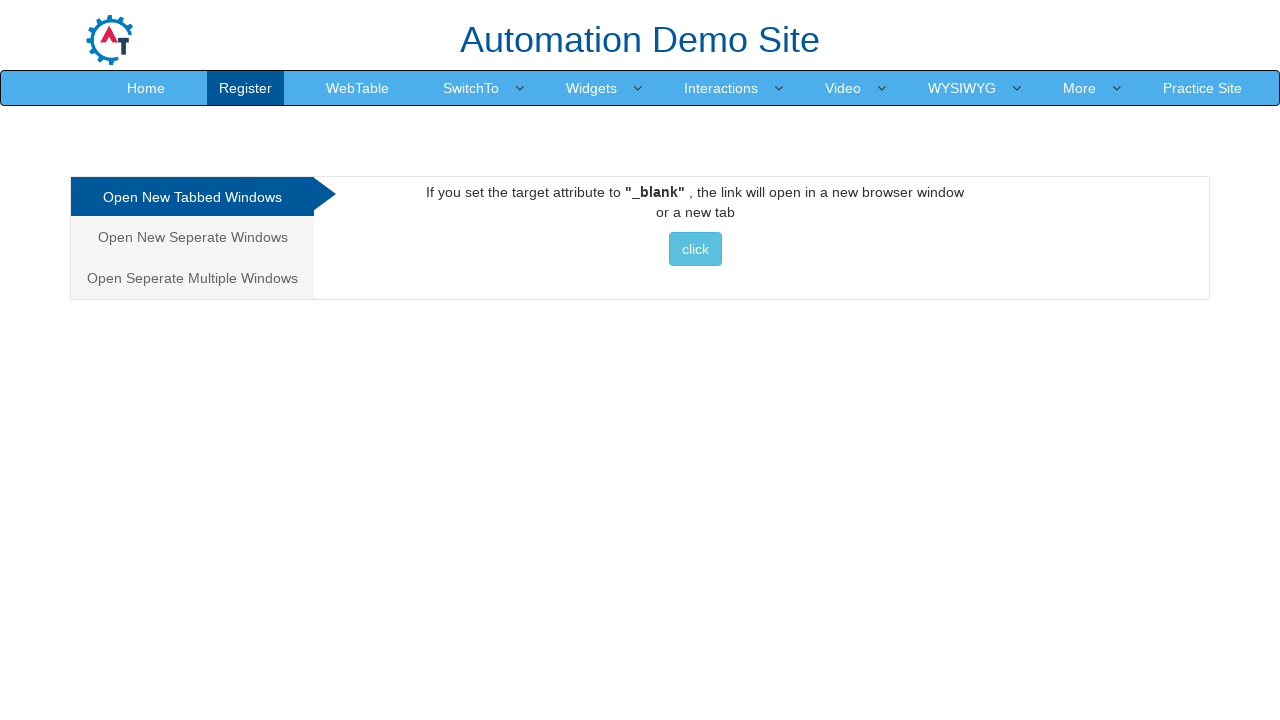

Clicked on 'Open New Seperate Windows' link at (192, 237) on xpath=//a[.='Open New Seperate Windows']
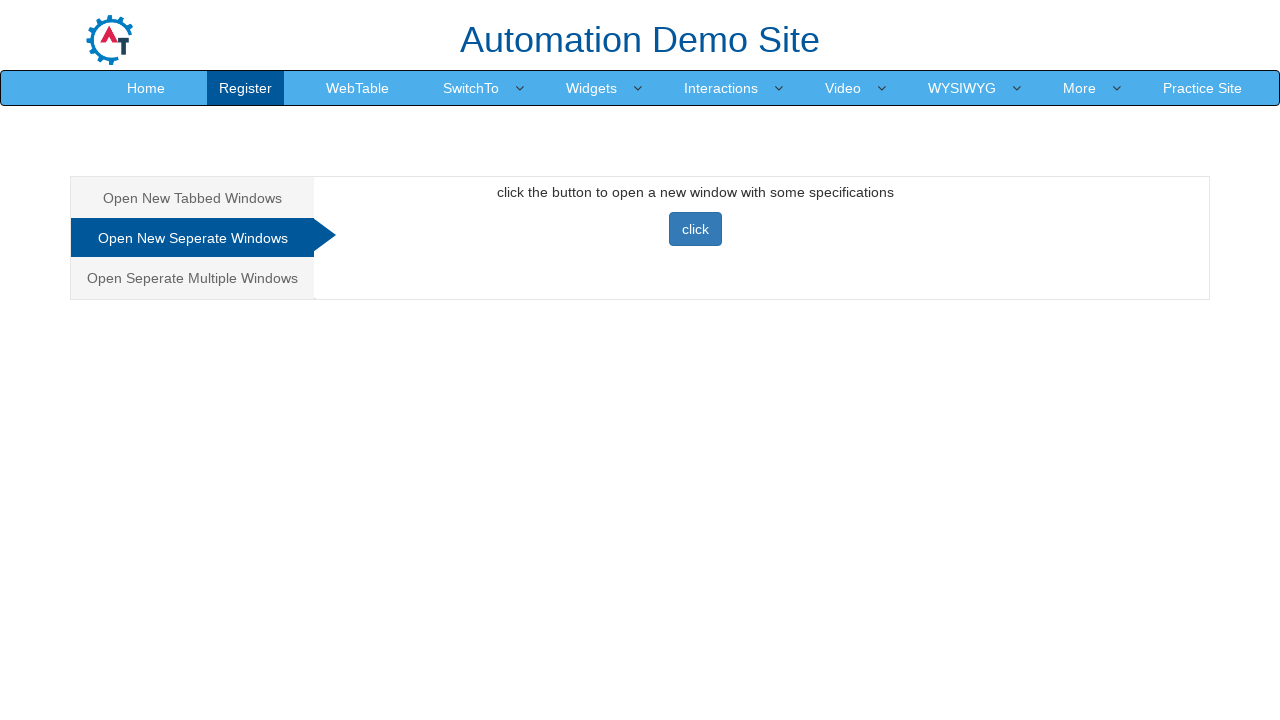

Clicked the 'click' button to open a new window at (695, 229) on xpath=//button[.='click']
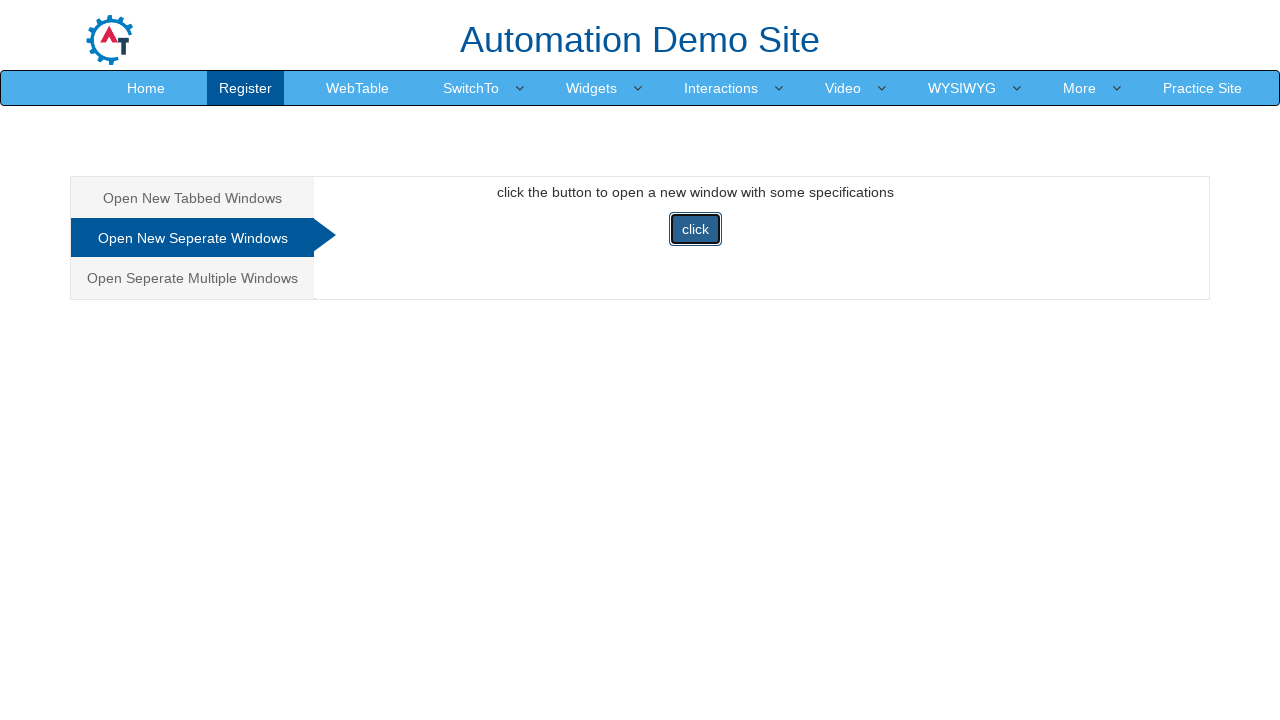

Waited for new window to open
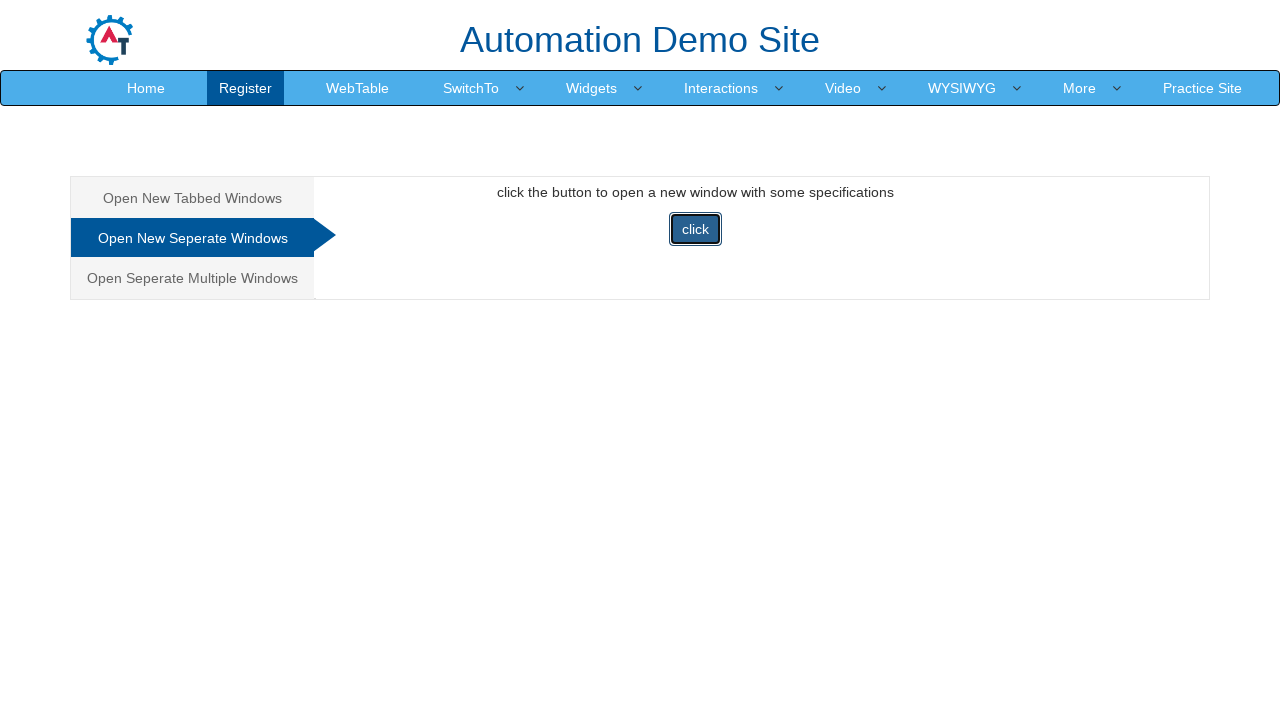

Retrieved all open pages/windows from context
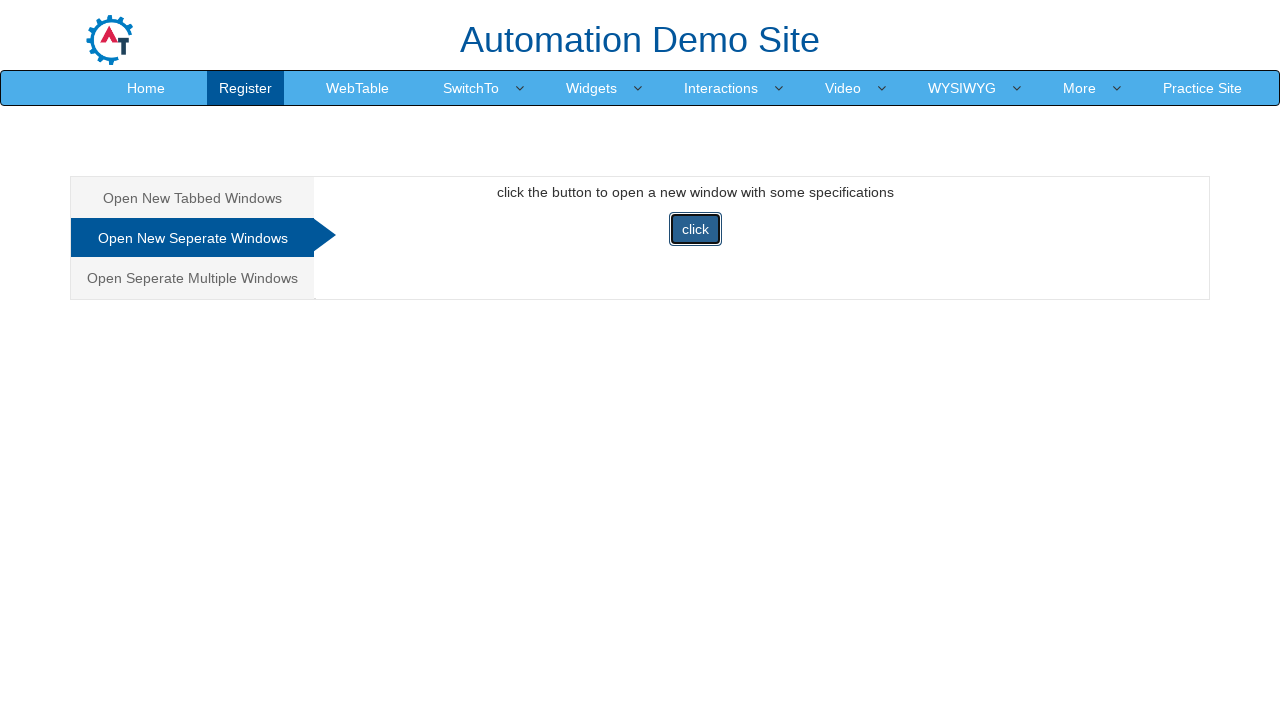

Brought window to front
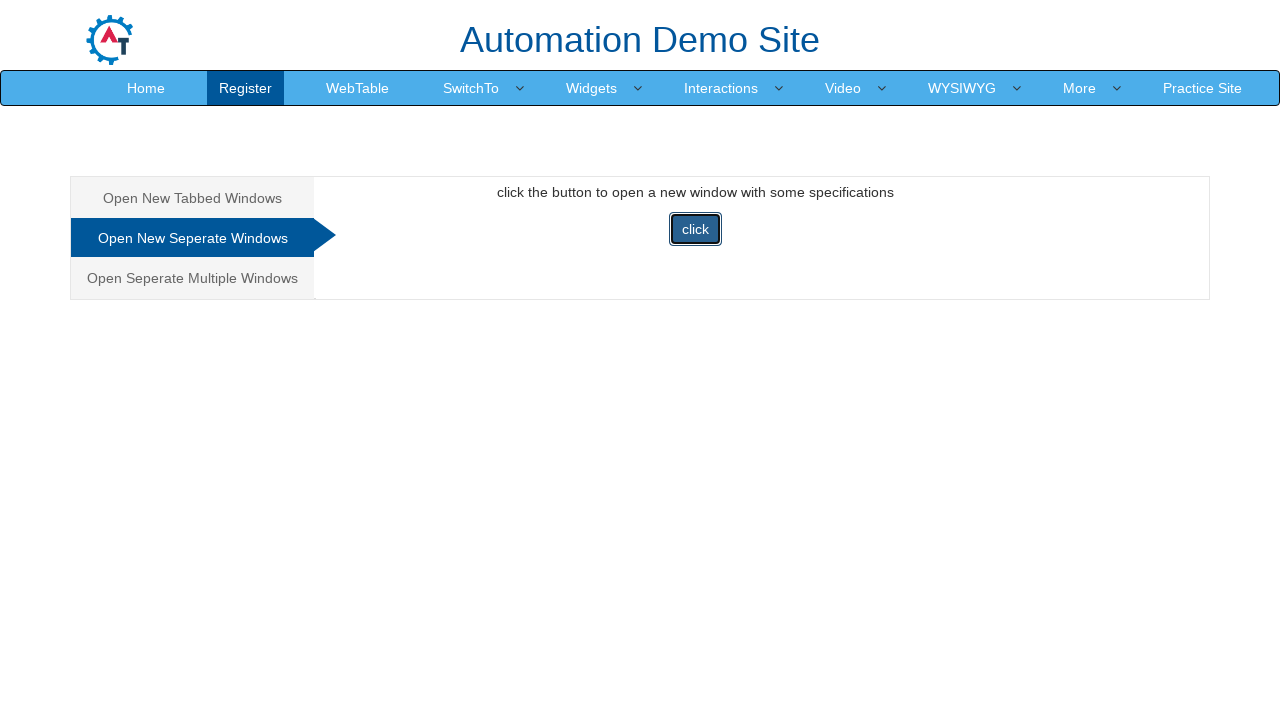

Retrieved window title: Frames & windows
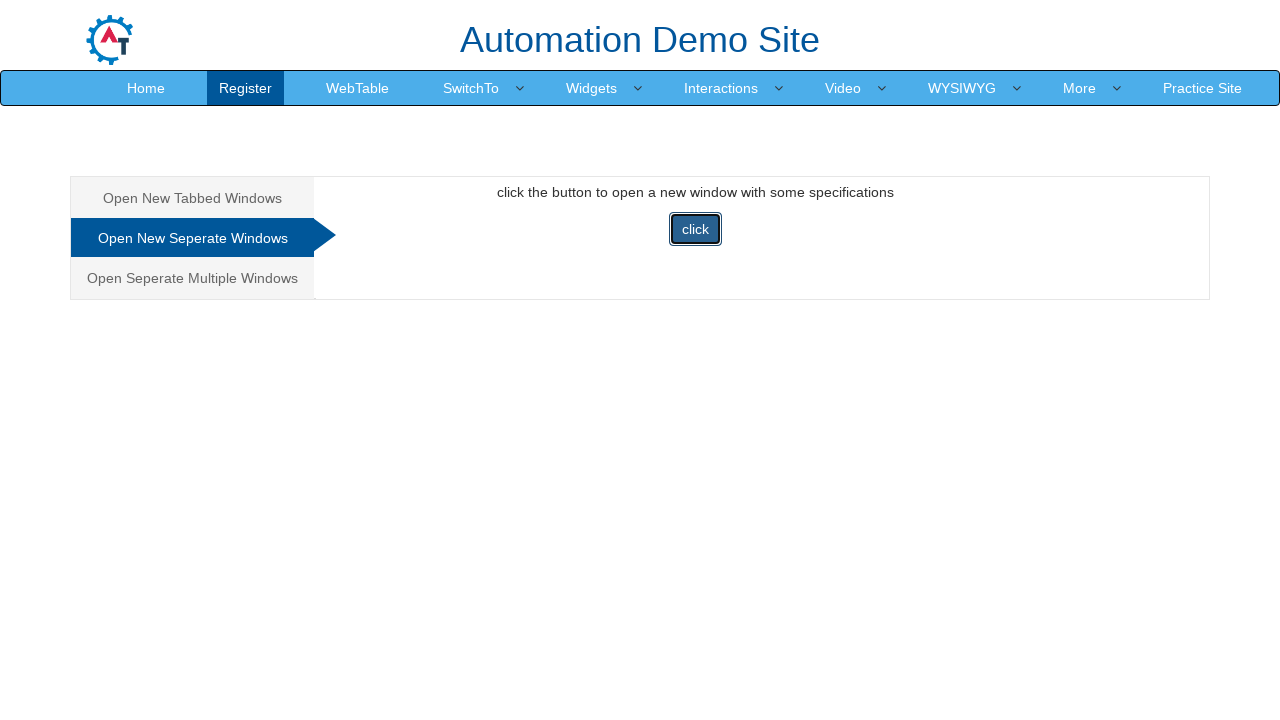

Brought window to front
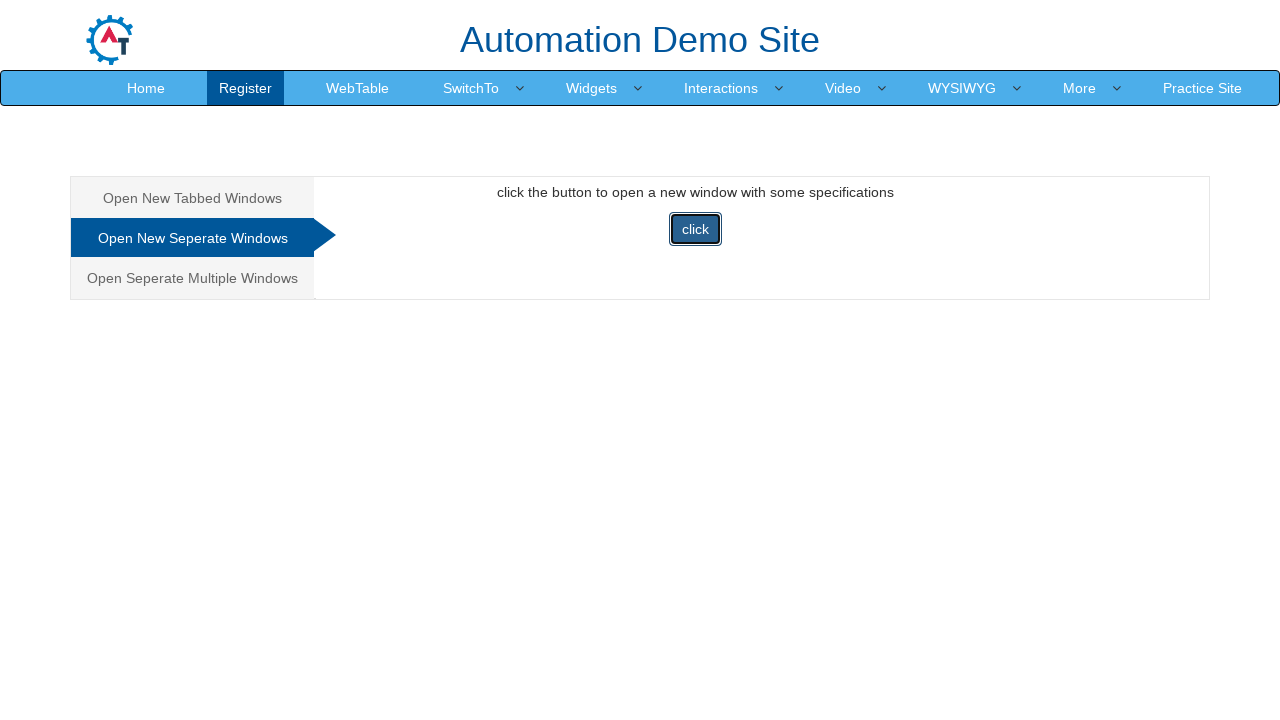

Retrieved window title: Selenium
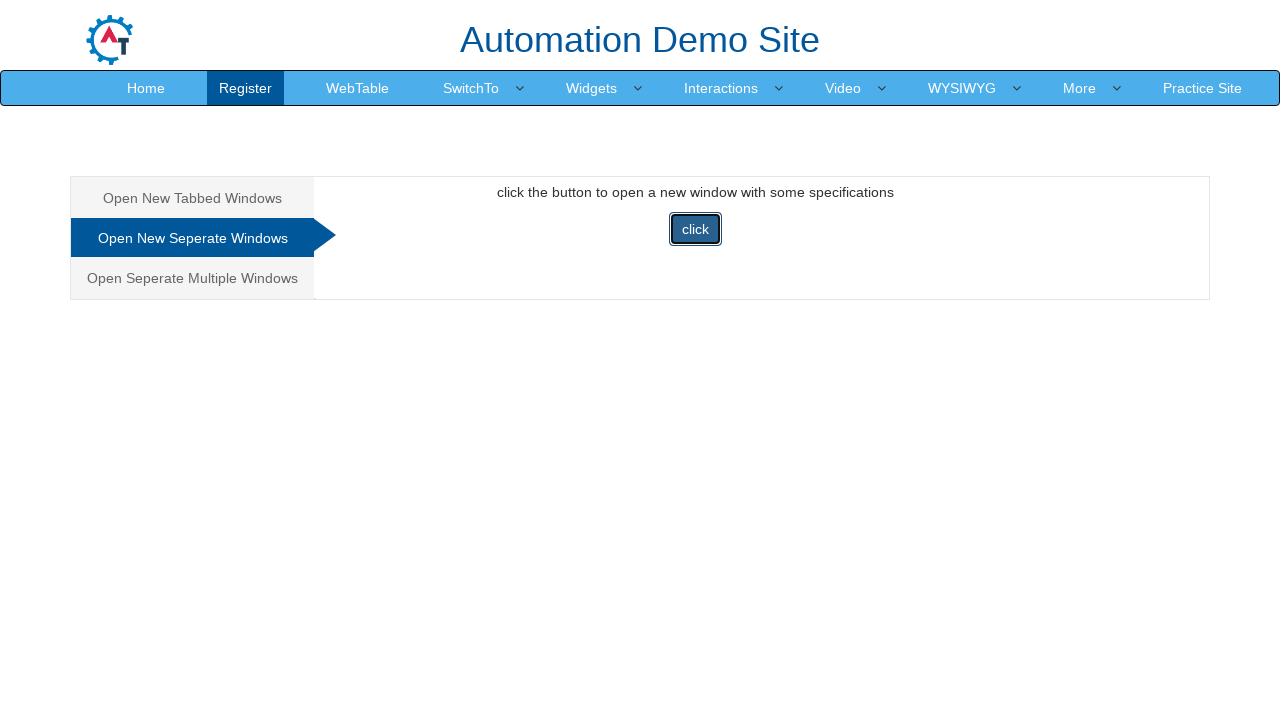

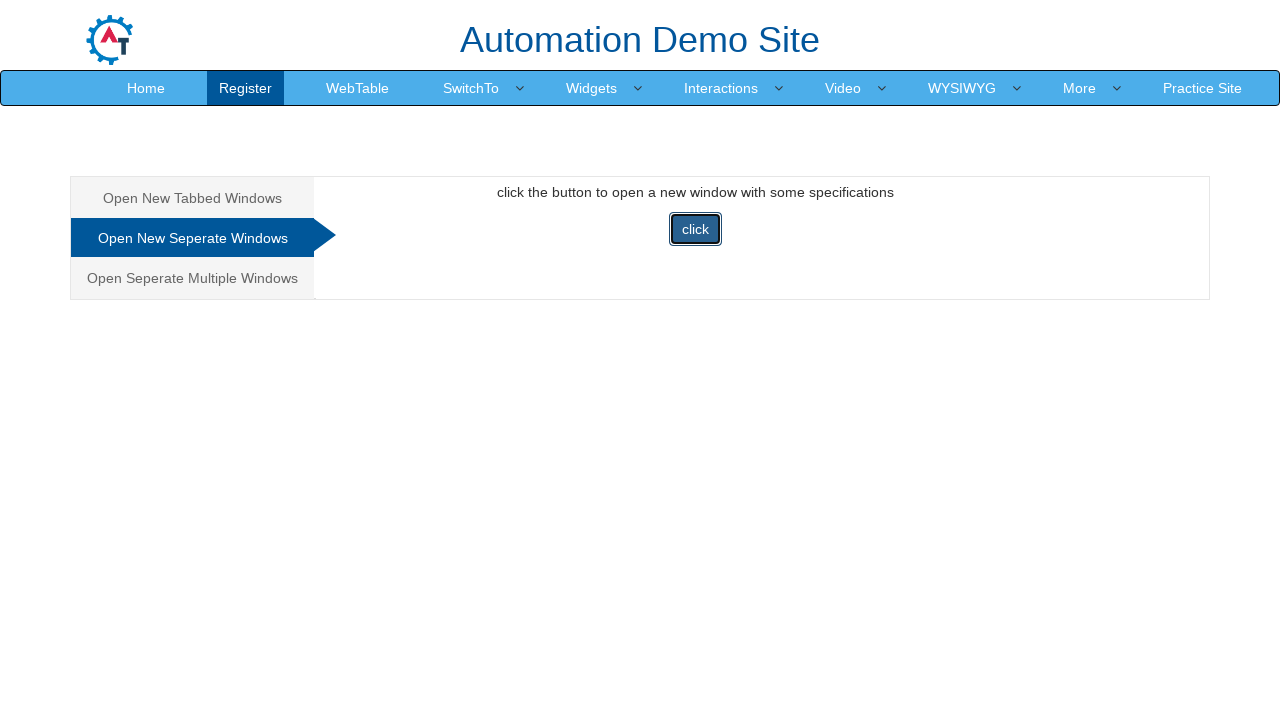